Tests various UI interactions including hiding/showing elements, handling dialog popups, hovering over elements, and interacting with content inside an iframe.

Starting URL: https://rahulshettyacademy.com/AutomationPractice/

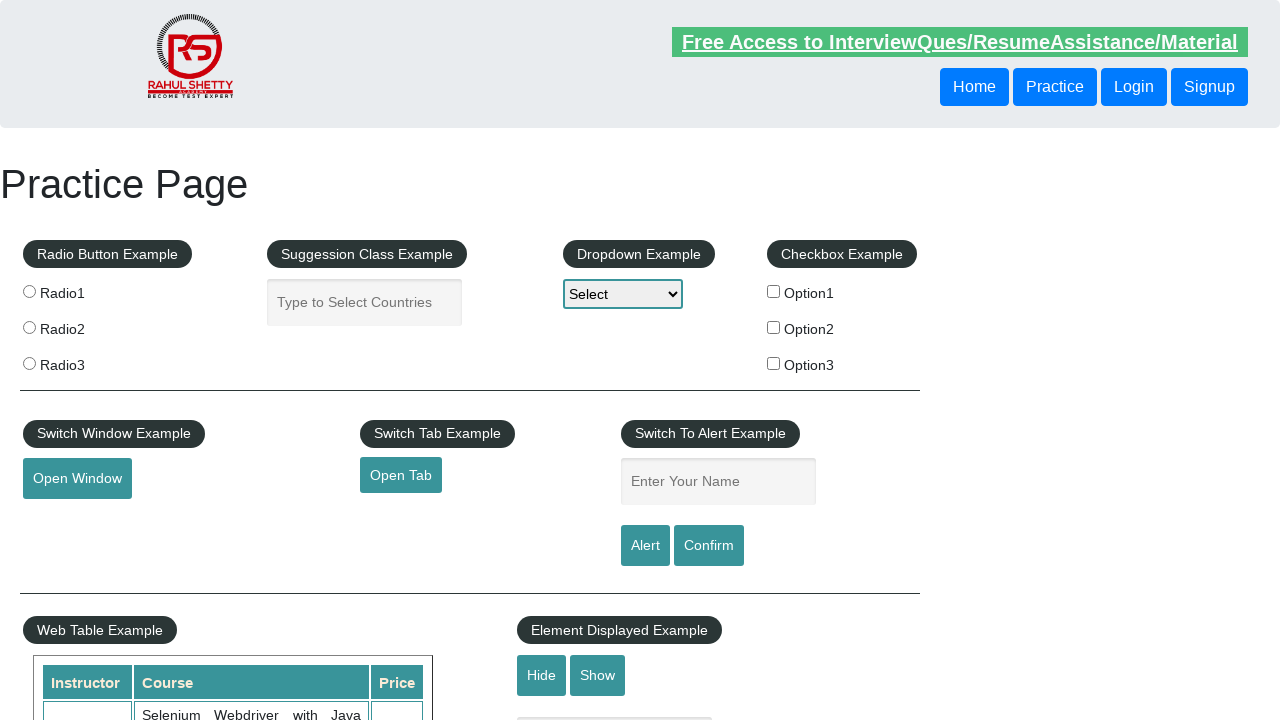

Verified that the text box is initially visible
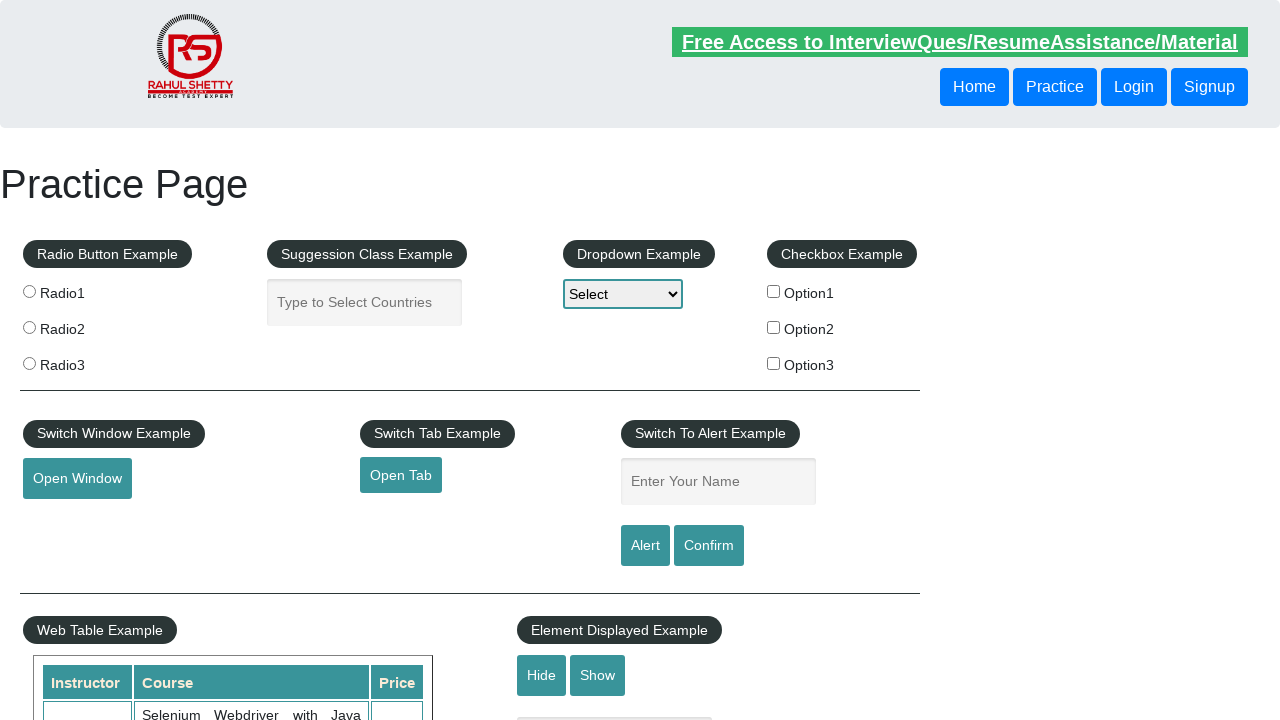

Clicked the hide button to hide the text box at (542, 675) on #hide-textbox
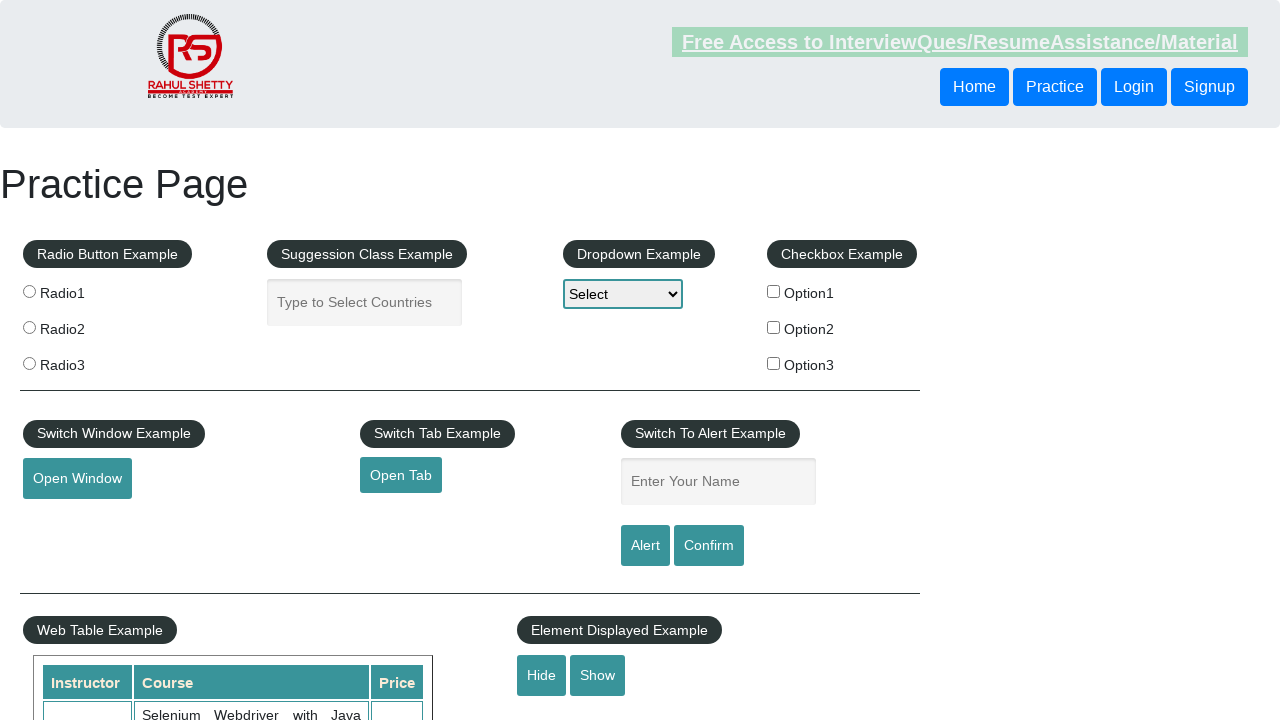

Verified that the text box is now hidden
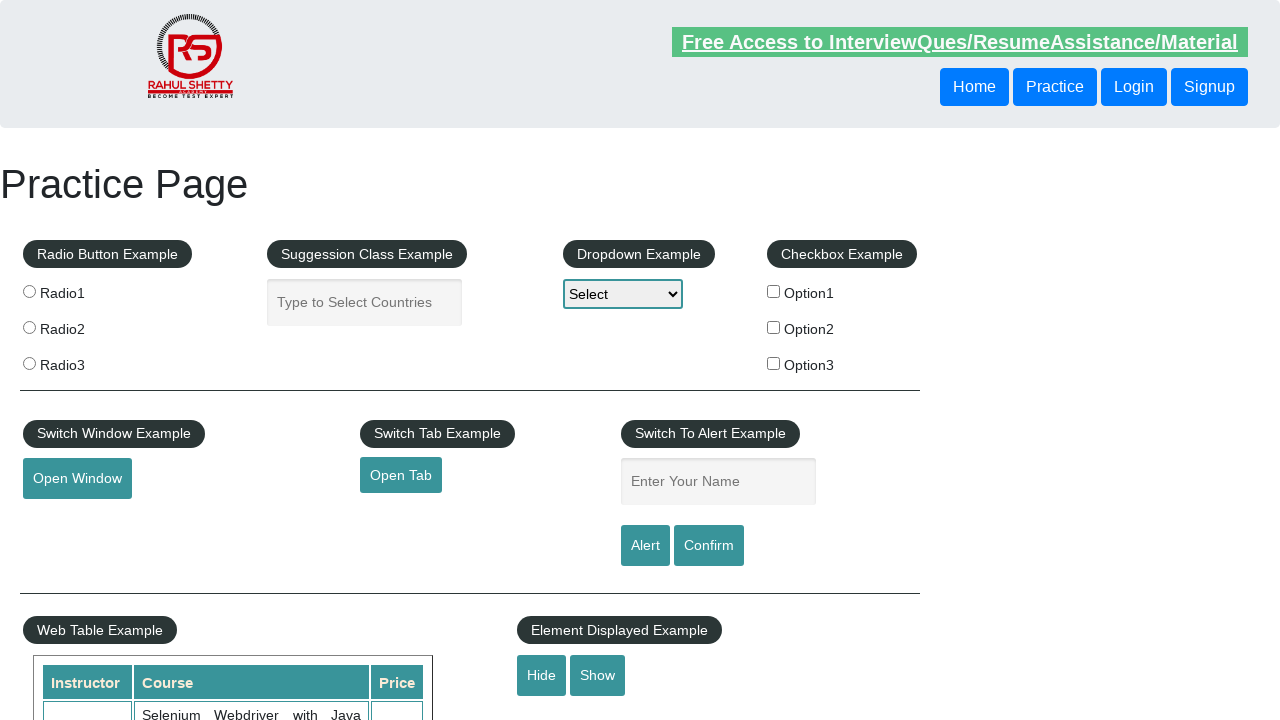

Set up dialog handler to automatically accept alerts and confirmations
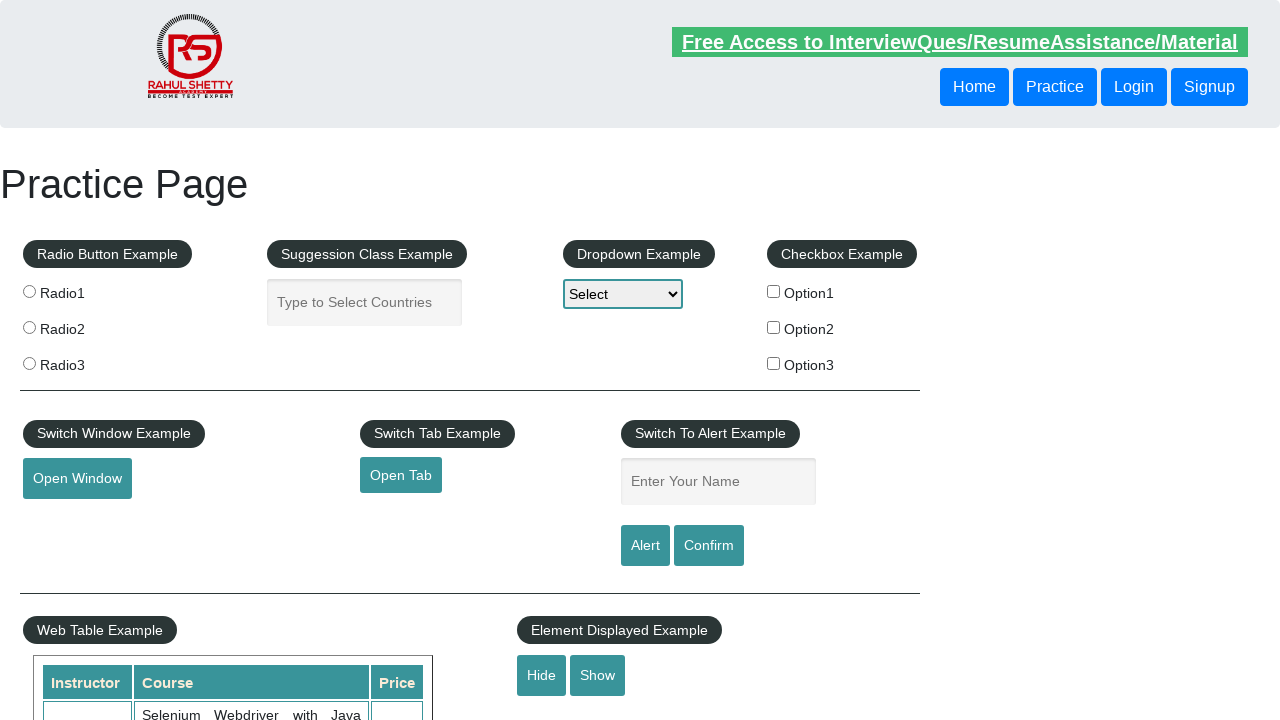

Clicked the confirm button which triggered a dialog popup at (709, 546) on #confirmbtn
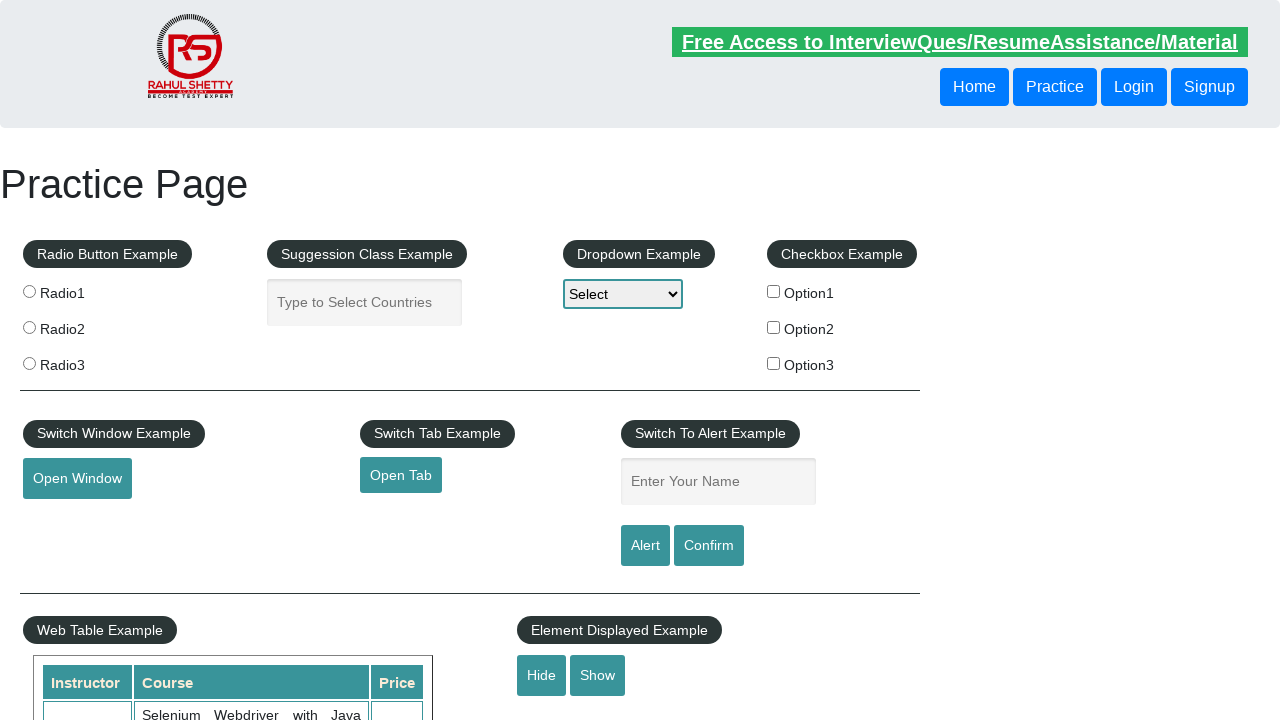

Hovered over the mouse hover element to reveal hidden options at (83, 361) on #mousehover
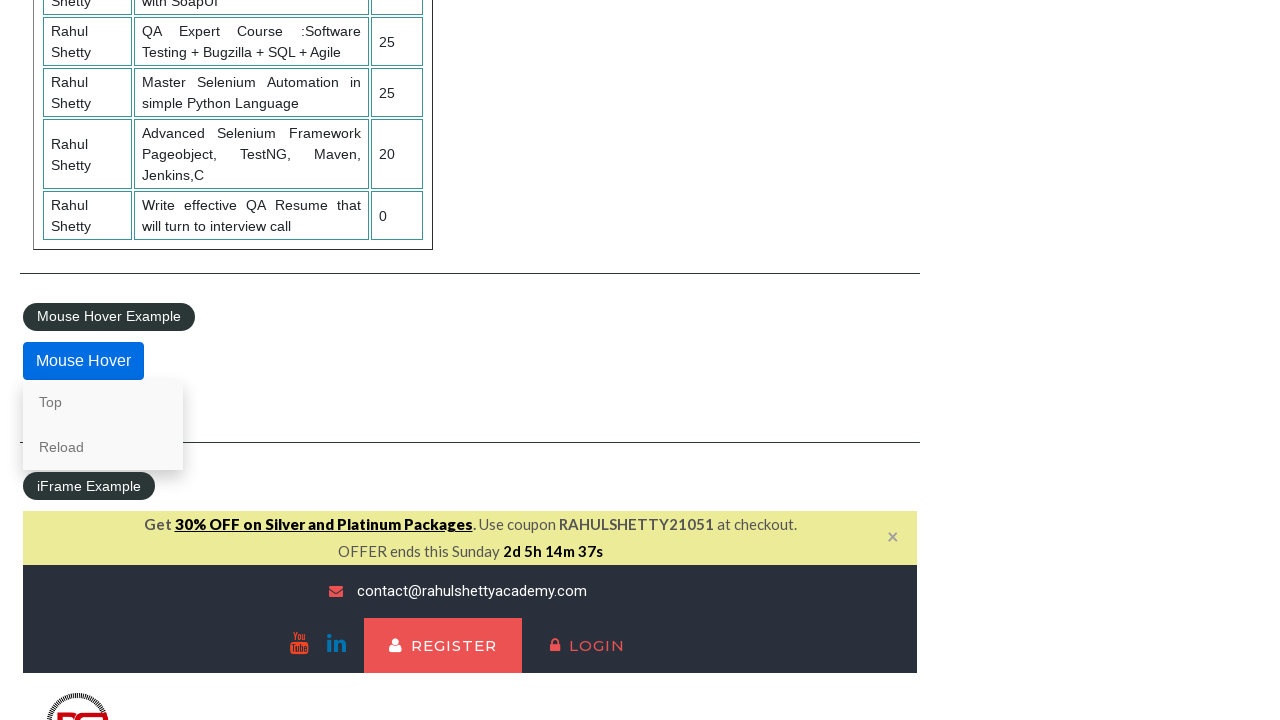

Located the courses iframe
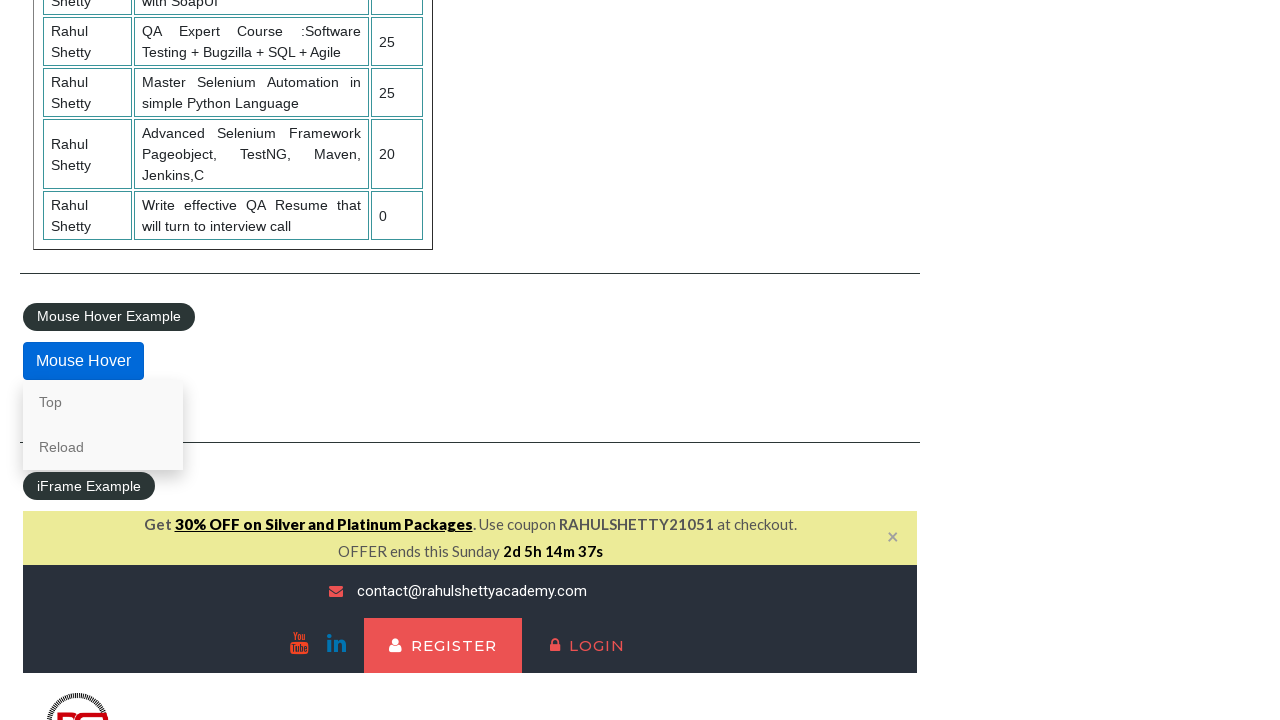

Clicked on the lifetime access link within the iframe at (307, 360) on #courses-iframe >> internal:control=enter-frame >> li a[href*='lifetime-access']
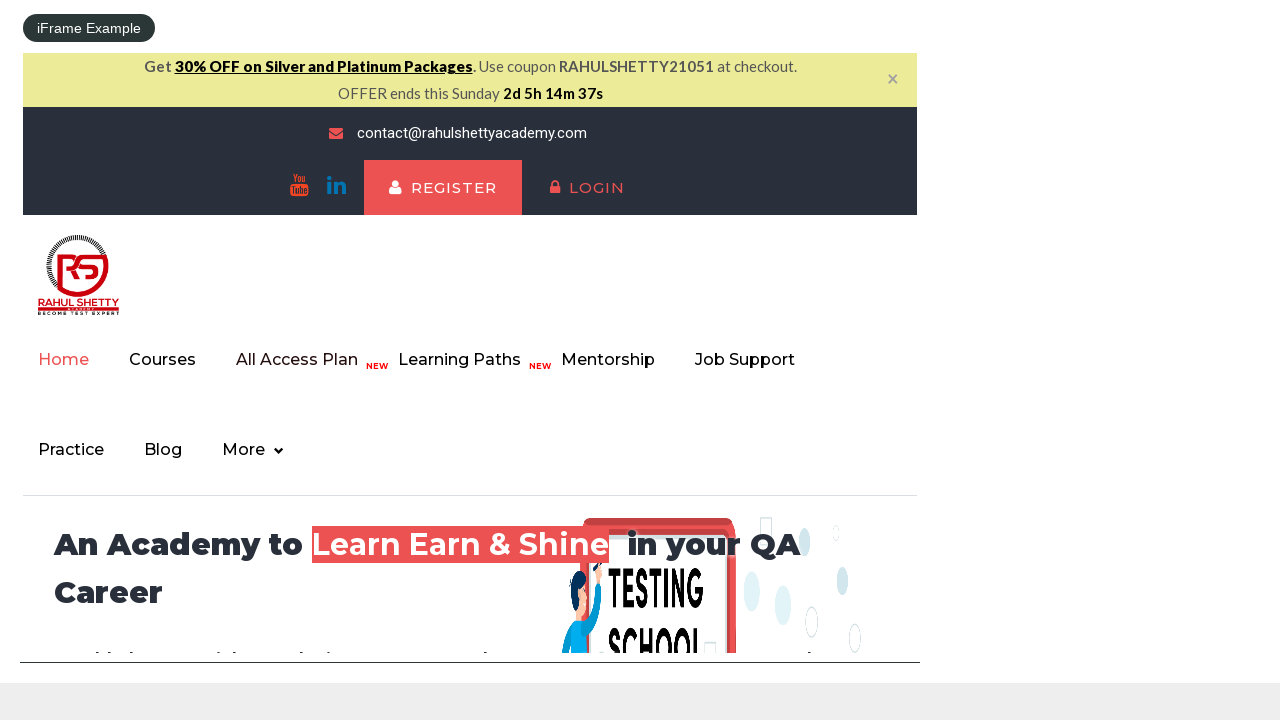

Retrieved text content from iframe element: Join 13,522 Happy Subscibers!
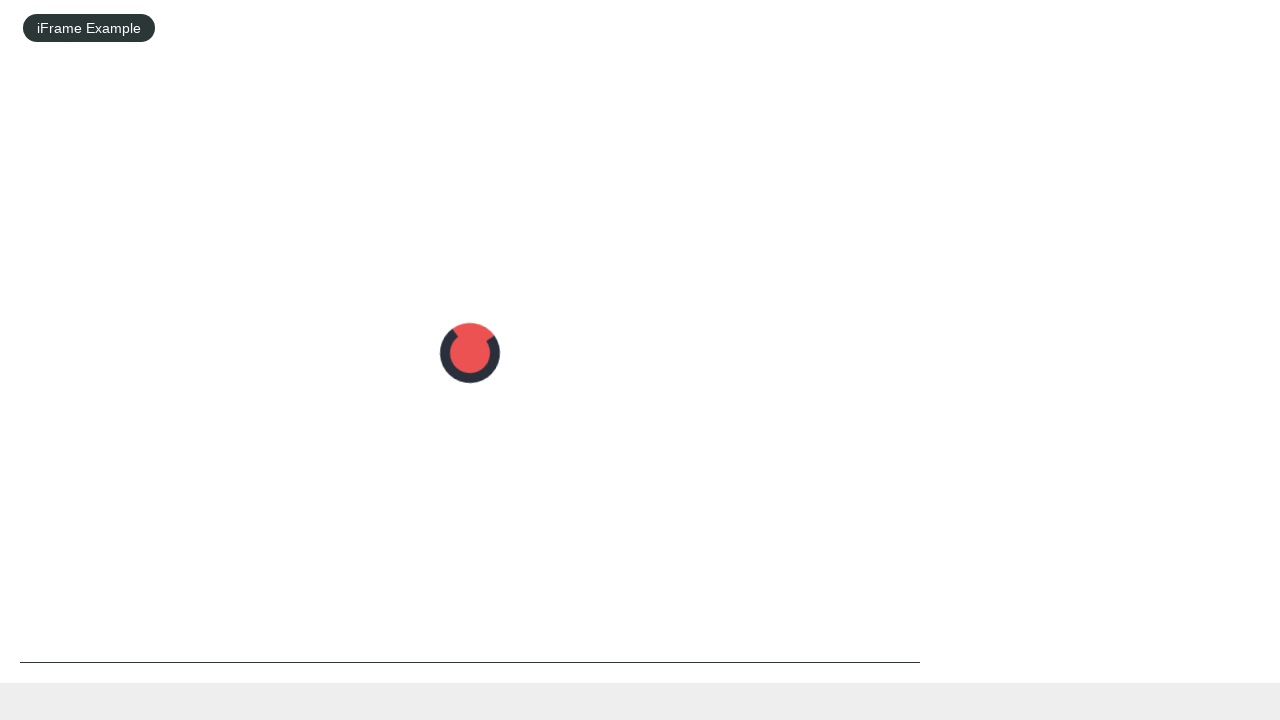

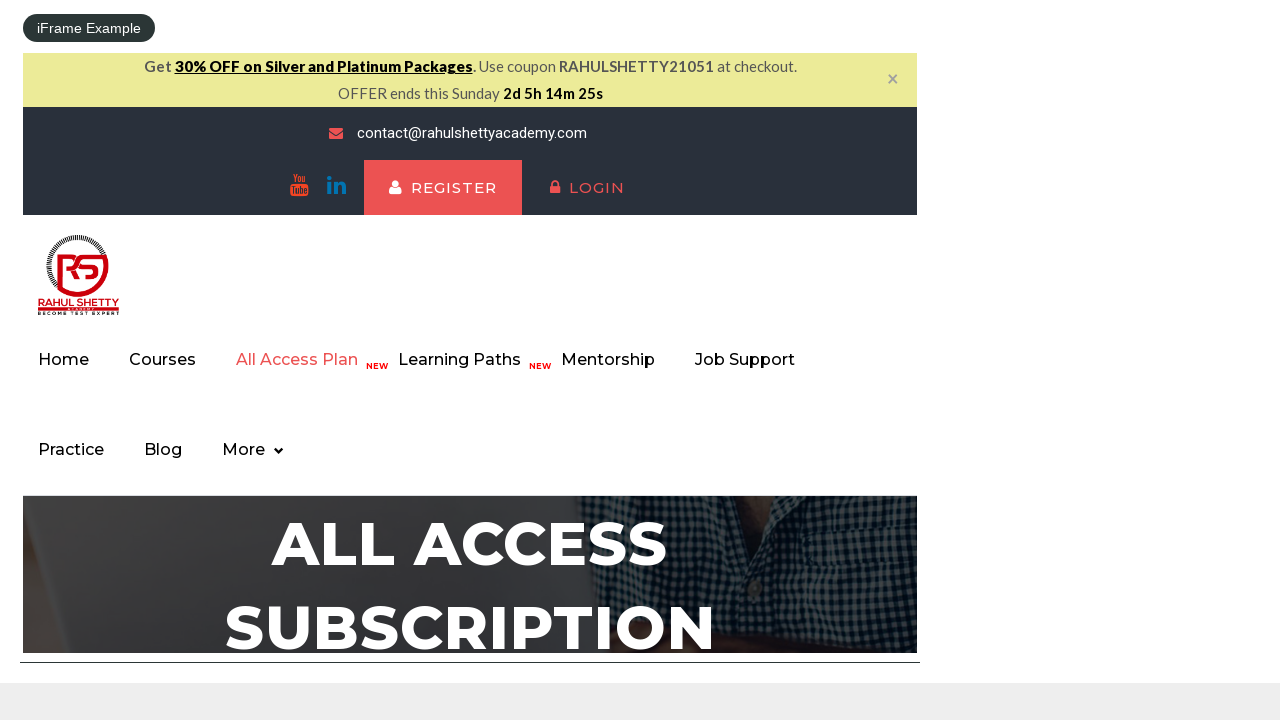